Tests the Contact link by clicking on it and verifying the contact form modal opens with the correct title

Starting URL: https://www.demoblaze.com/index.html

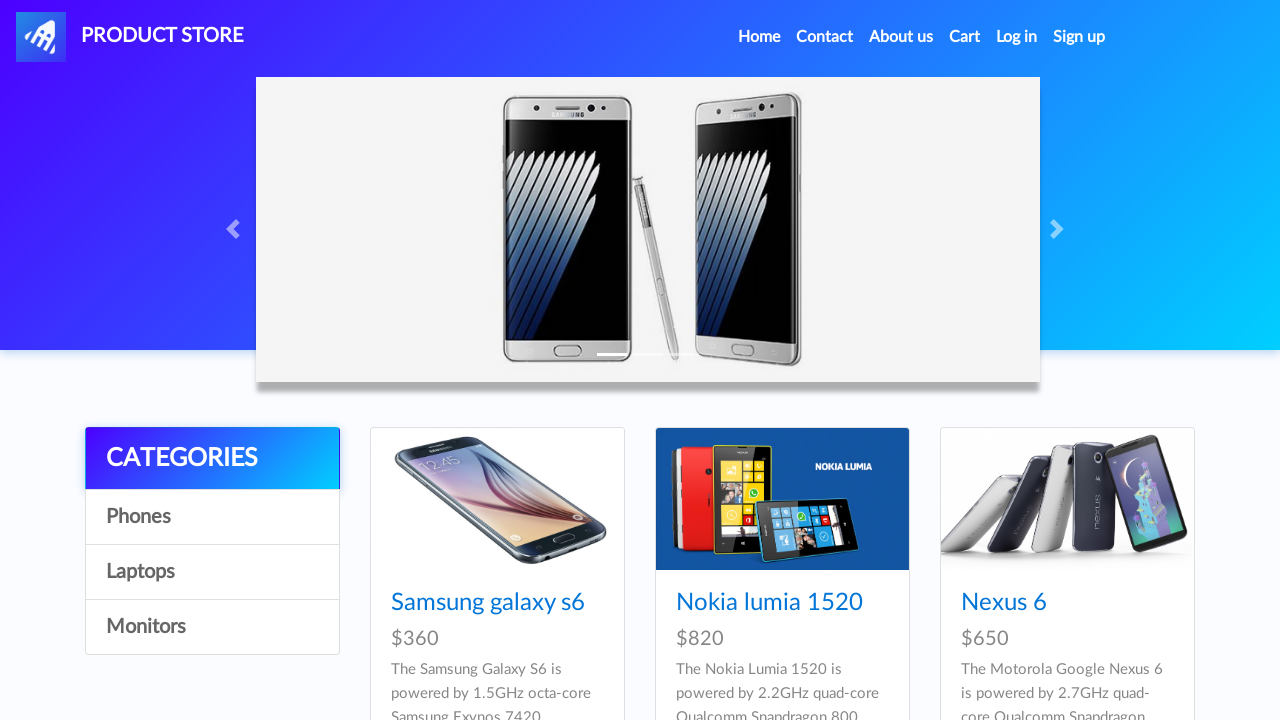

Clicked on the Contact link at (825, 37) on a:has-text('Contact')
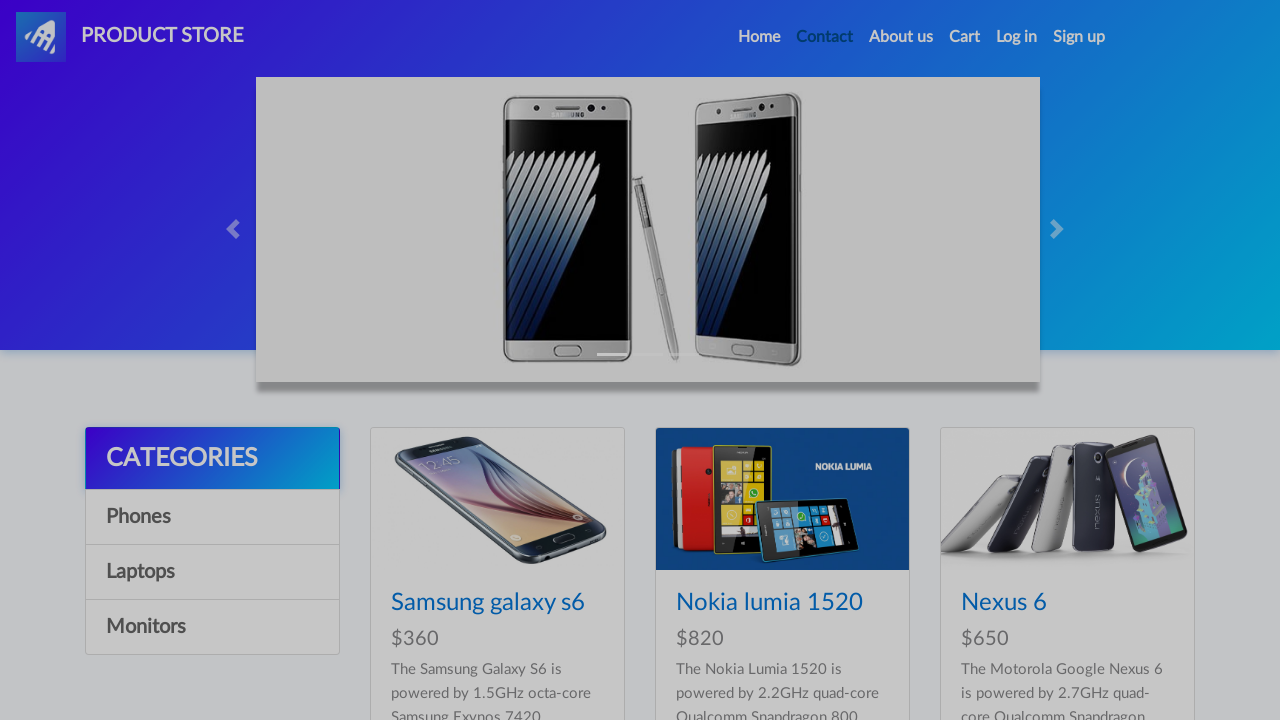

Contact form modal appeared with title element loaded
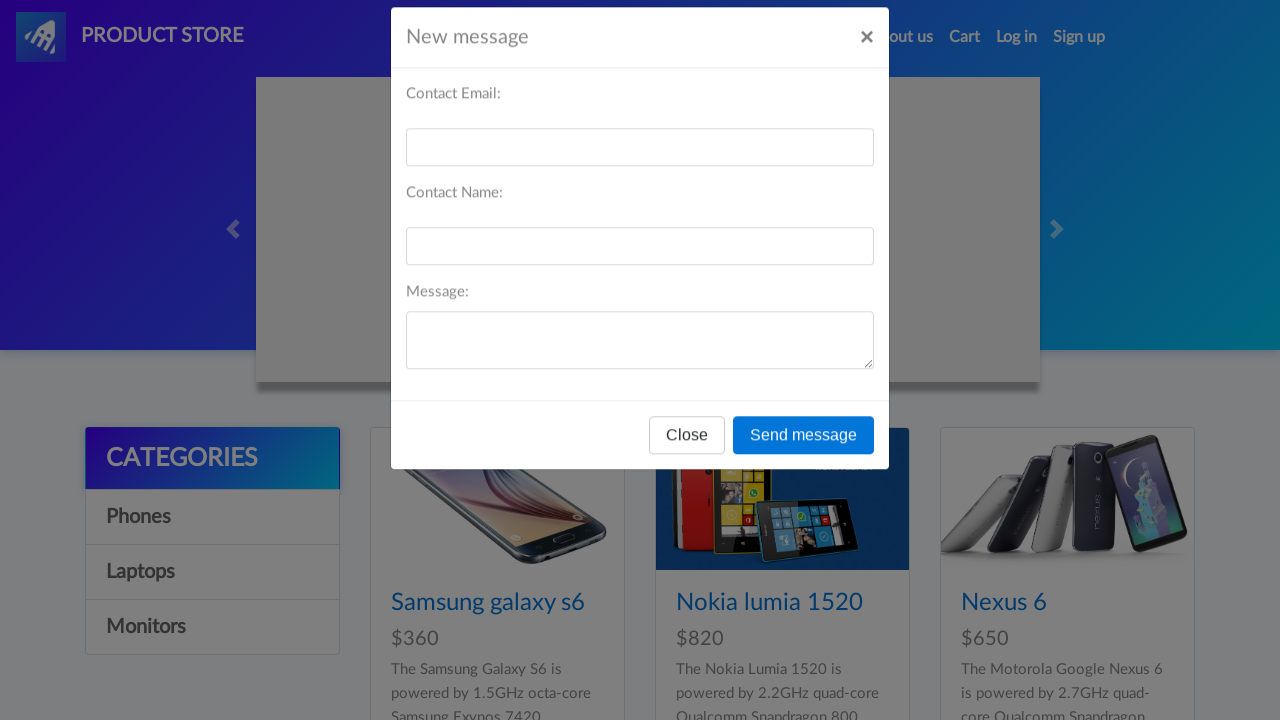

Retrieved modal title text: 'New message'
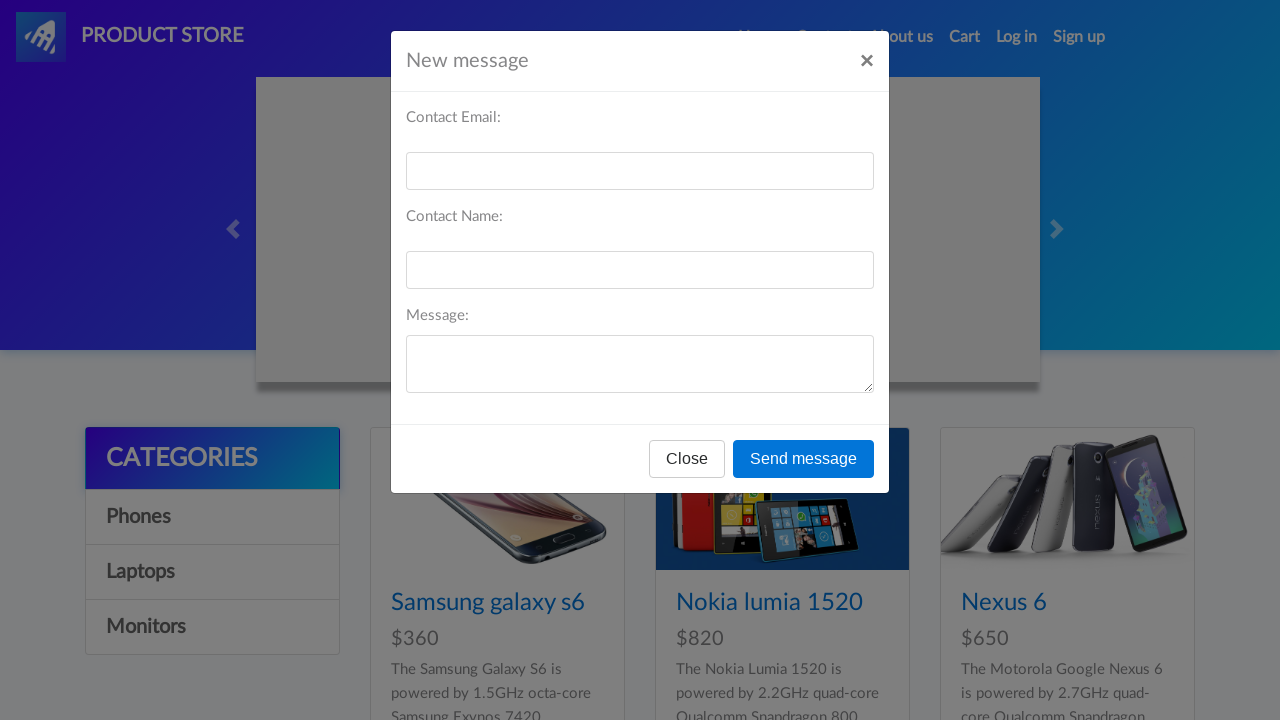

Verified modal title is 'New message'
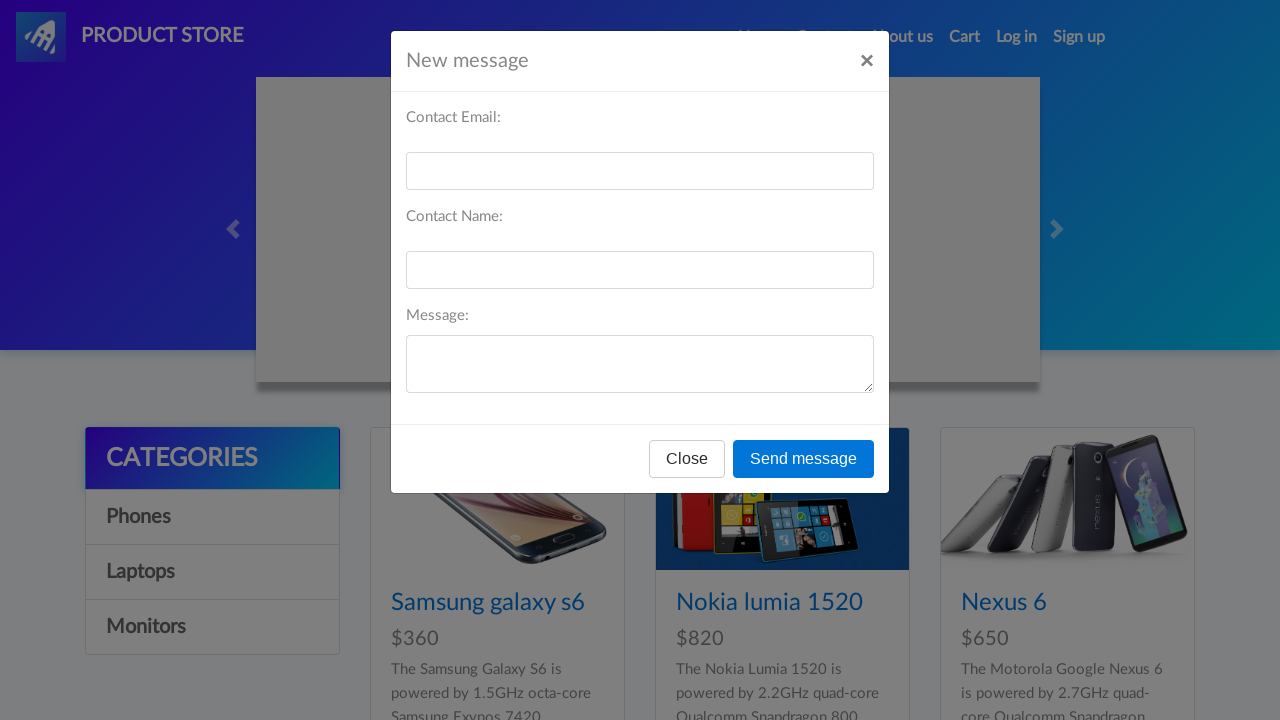

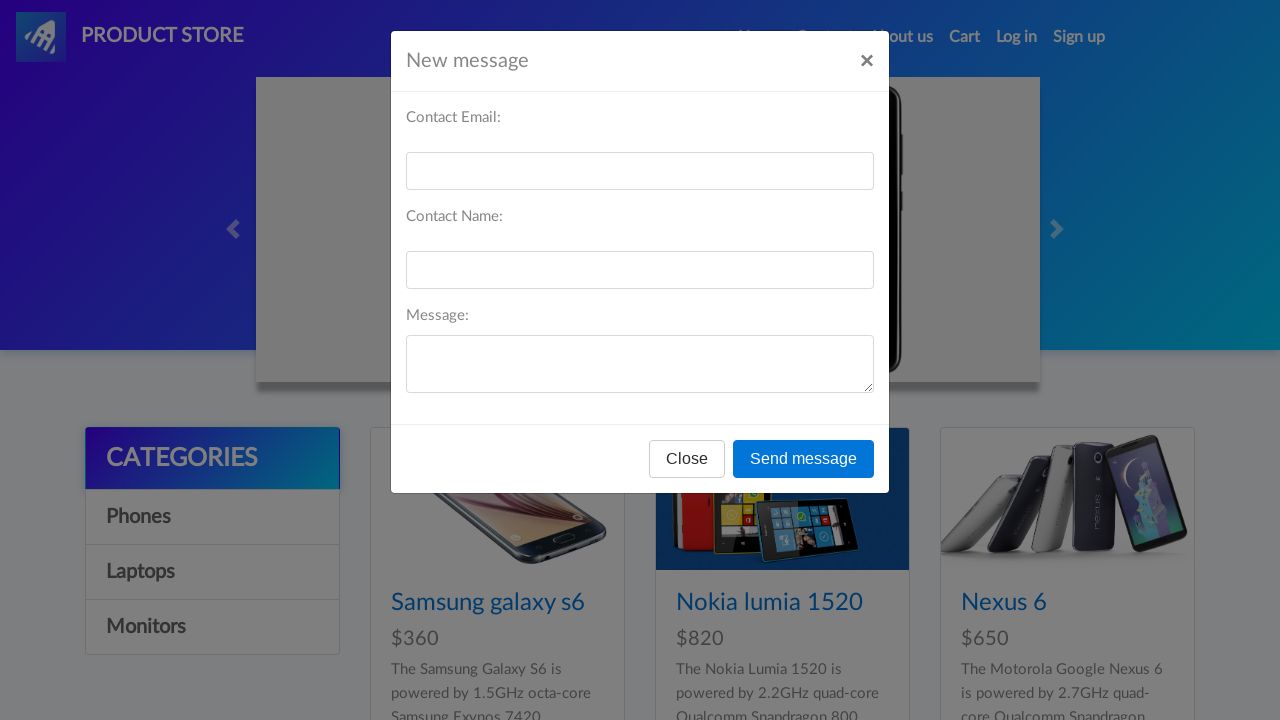